Tests login form validation when password field is empty to verify appropriate error message

Starting URL: https://www.saucedemo.com/

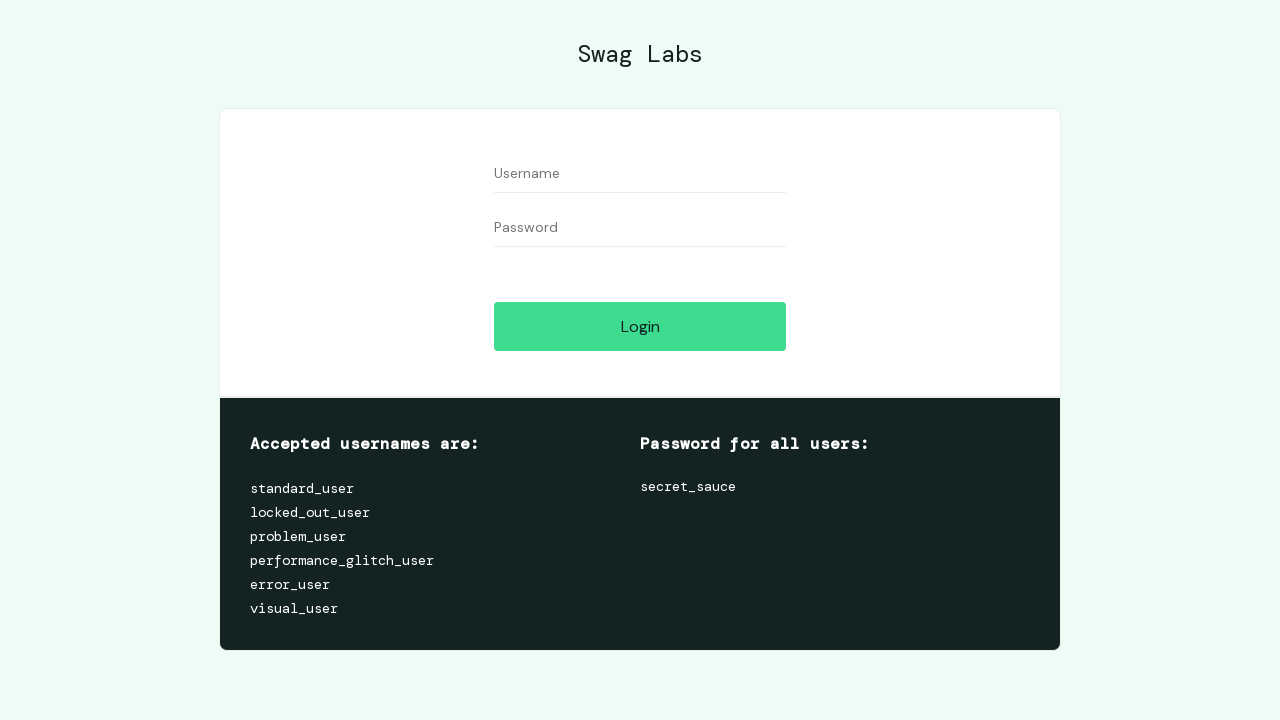

Filled username field with 'testuser456' on #user-name
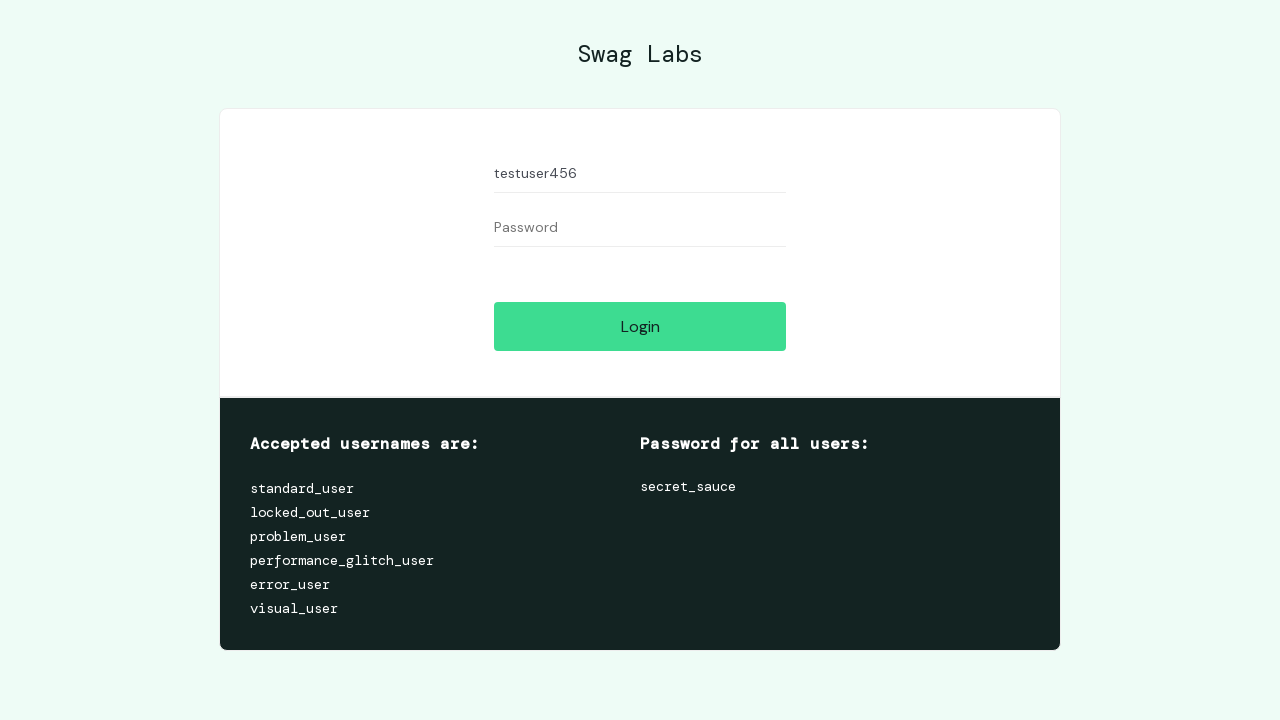

Left password field empty on #password
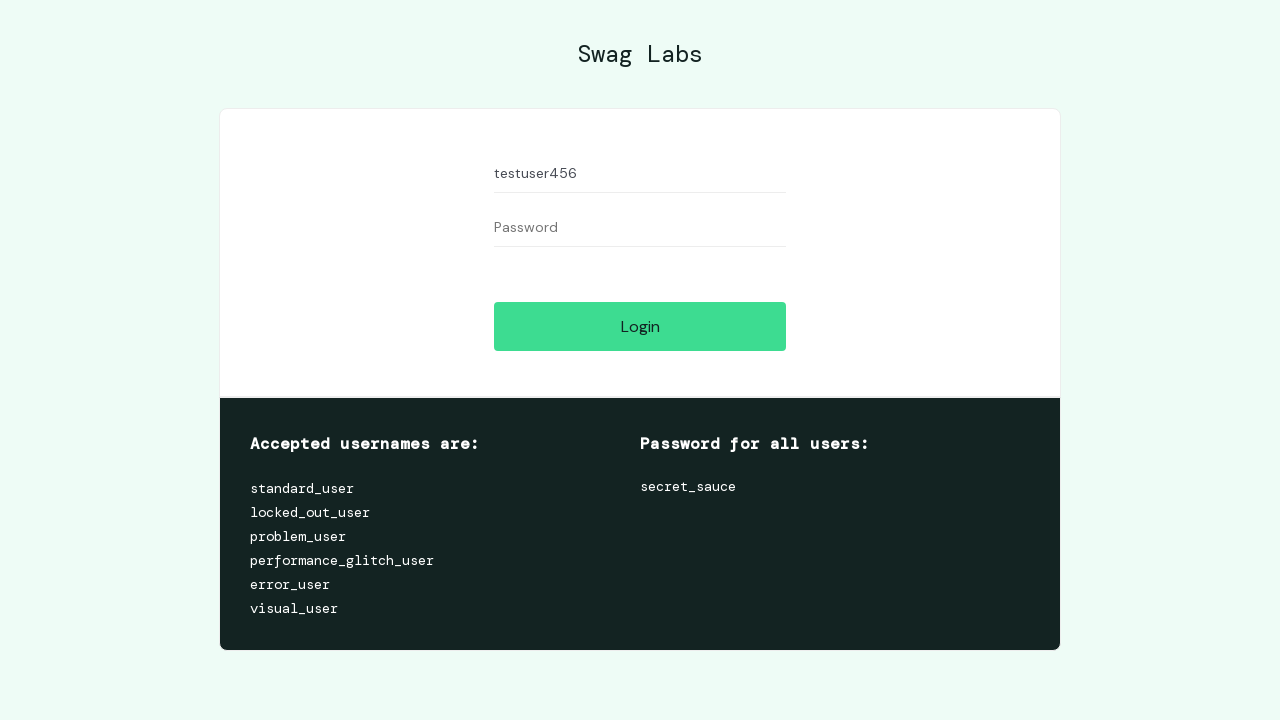

Clicked login button at (640, 326) on #login-button
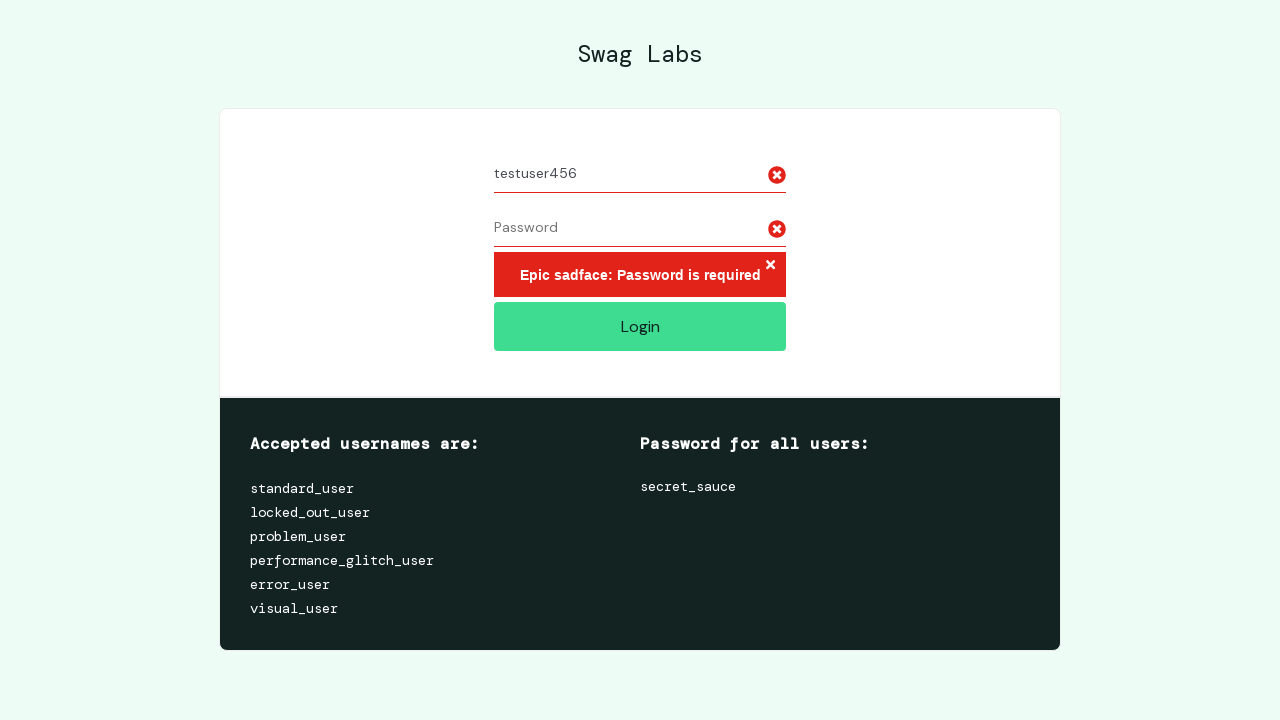

Error message container appeared
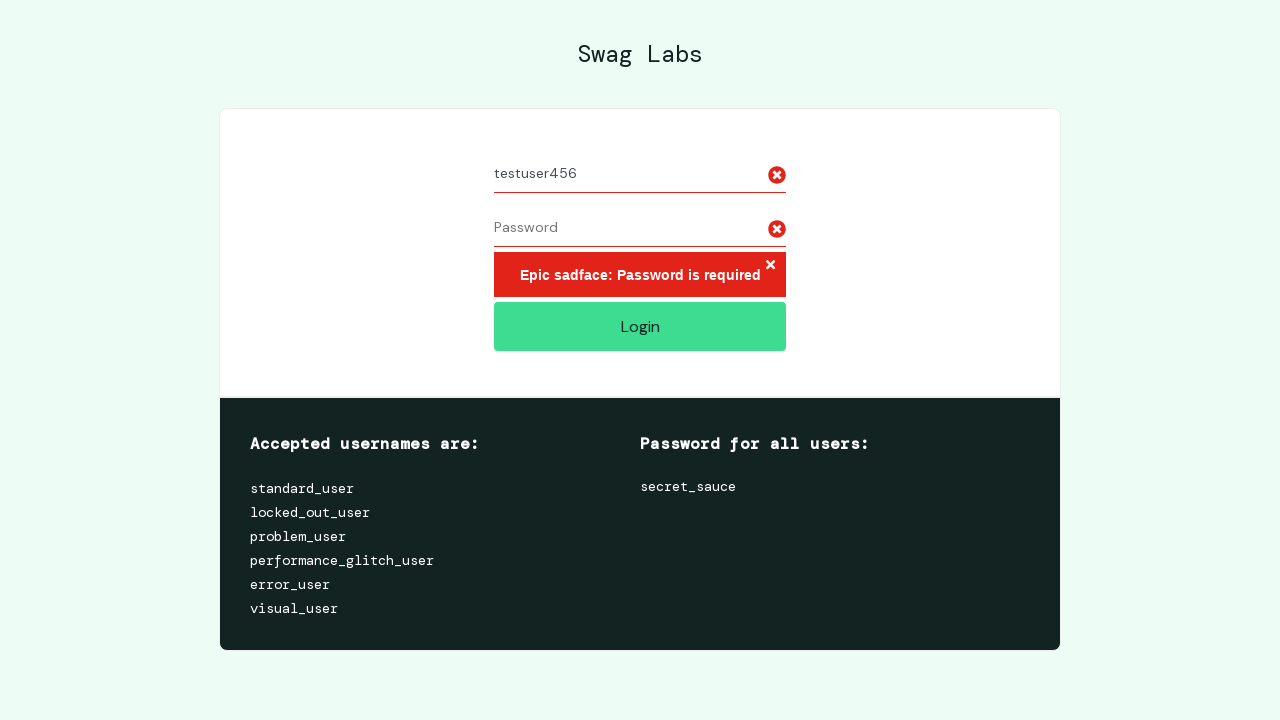

Verified error message container is visible
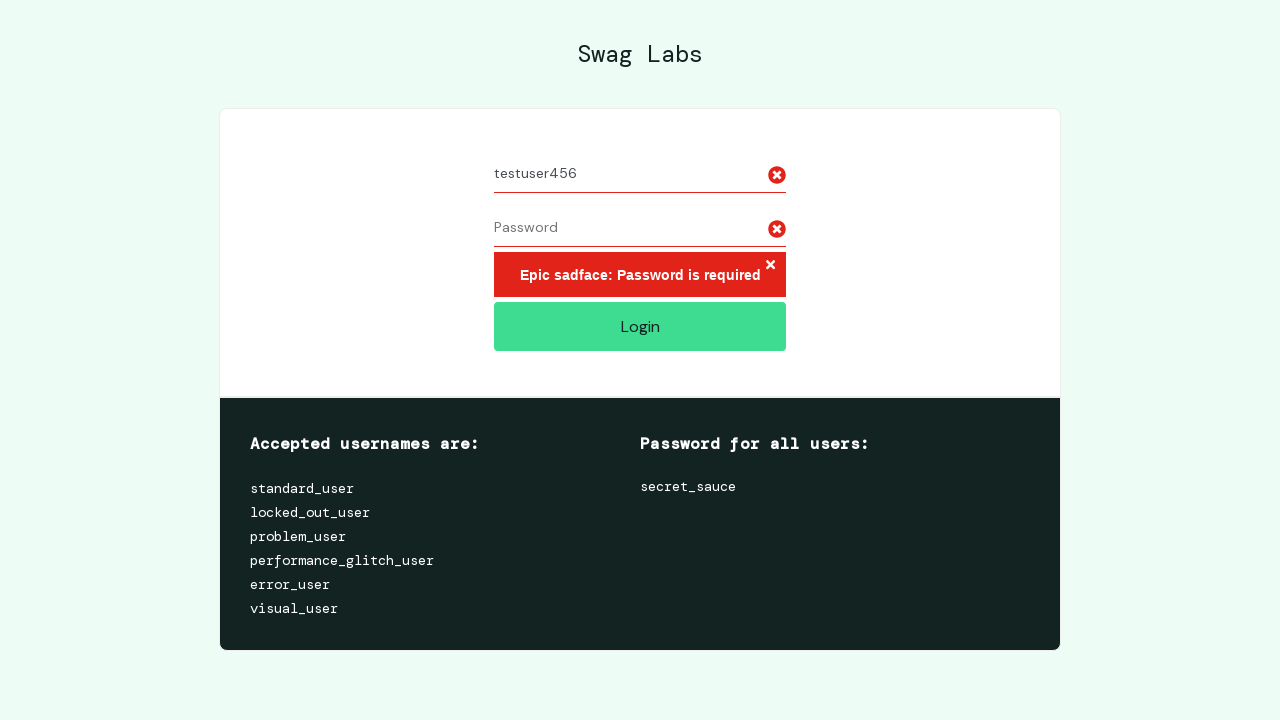

Verified error message contains 'Epic sadface: Password is required'
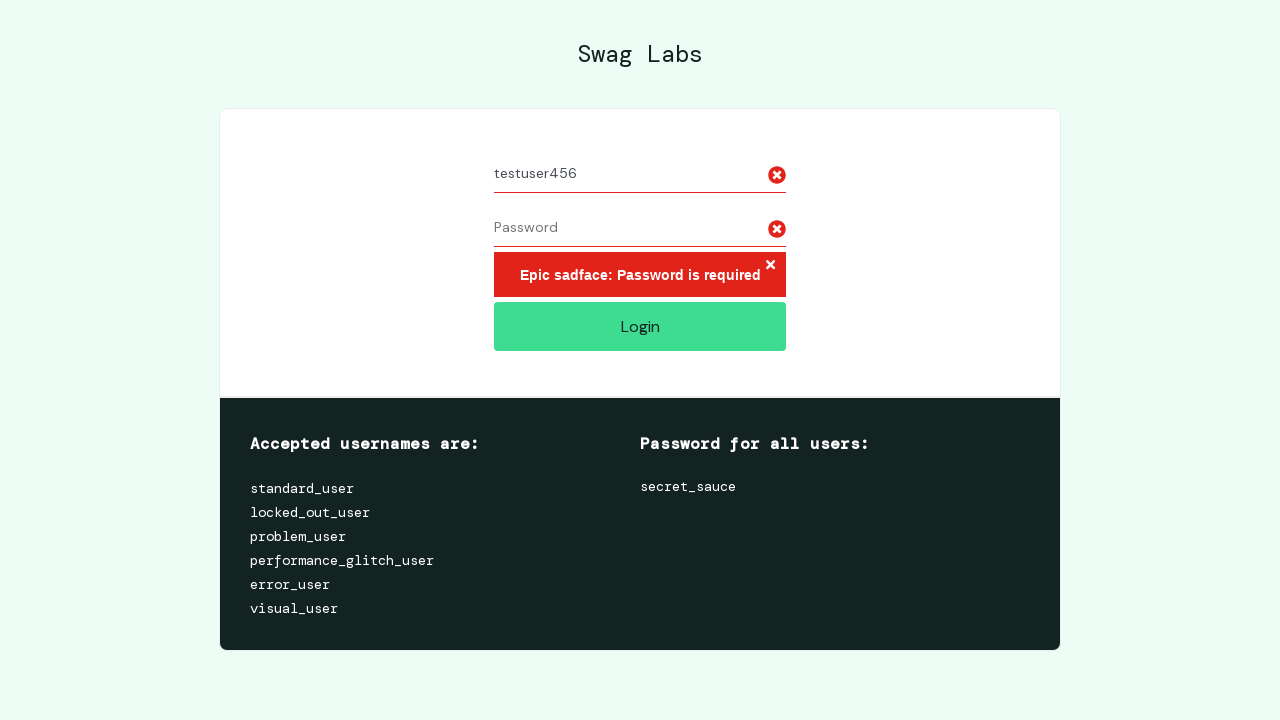

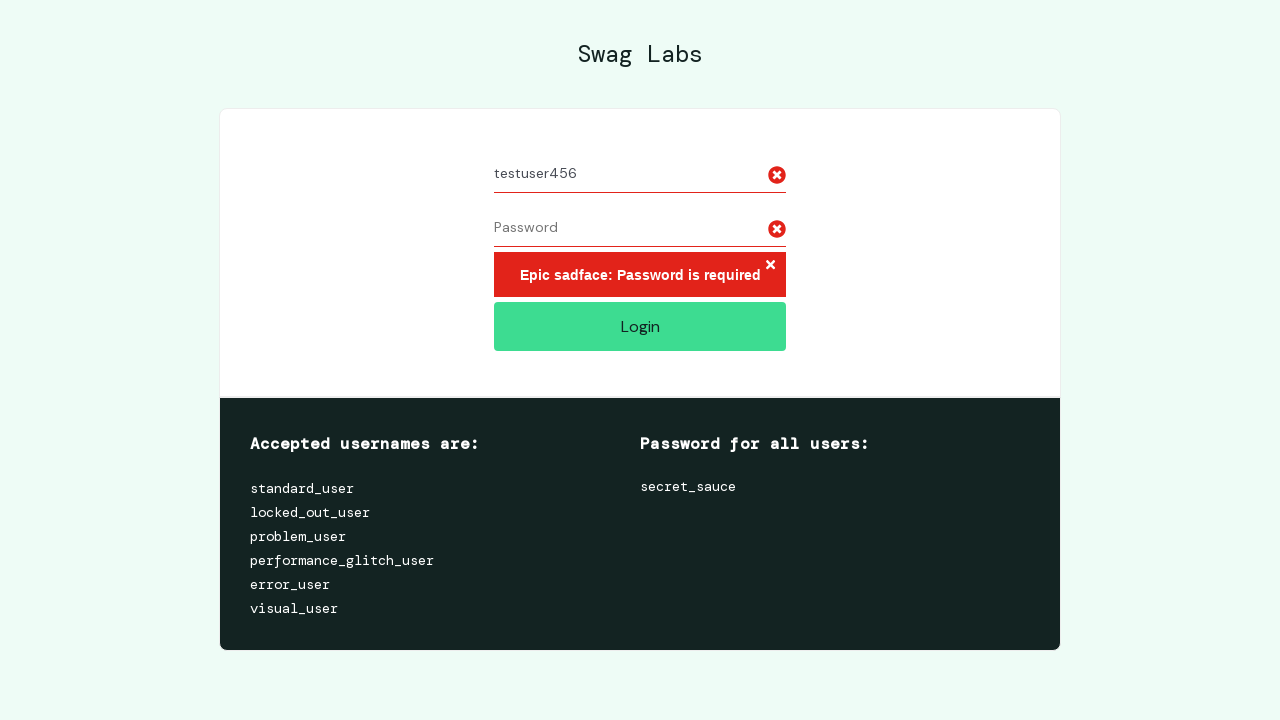